Tests scrolling an element into view using scrollIntoViewIfNeeded

Starting URL: https://practice.cydeo.com/

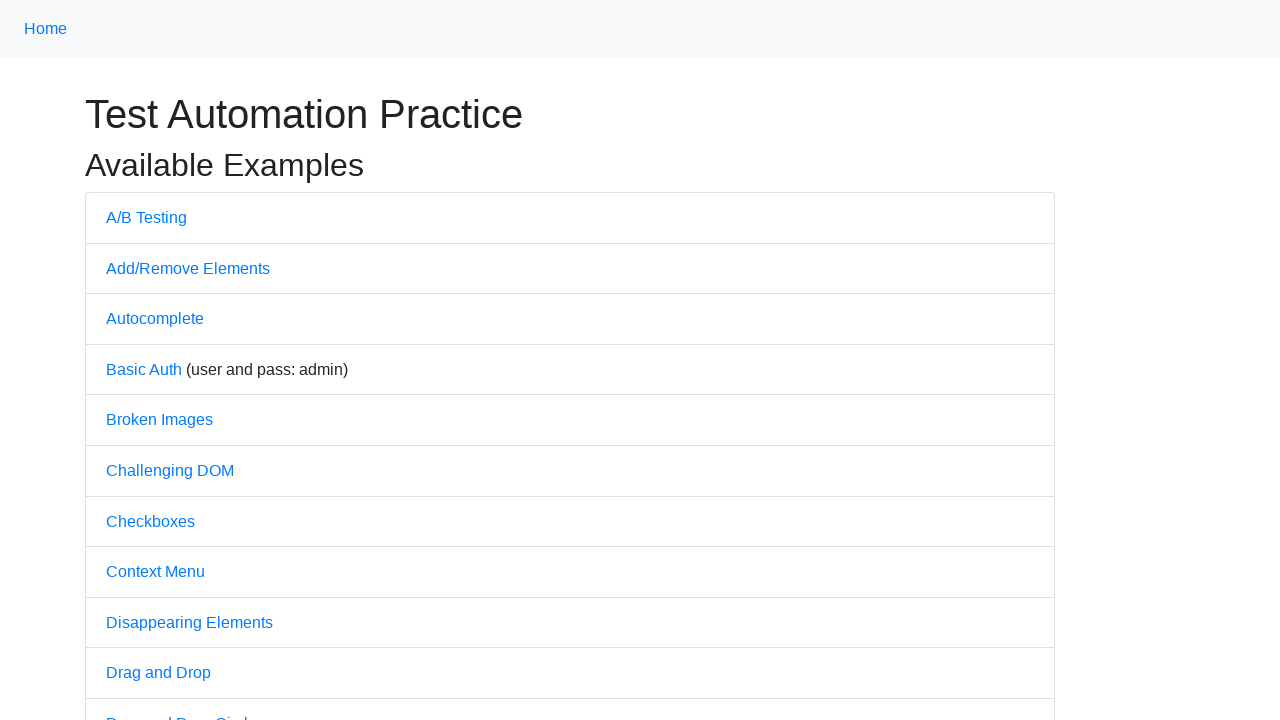

Located the Inputs link element
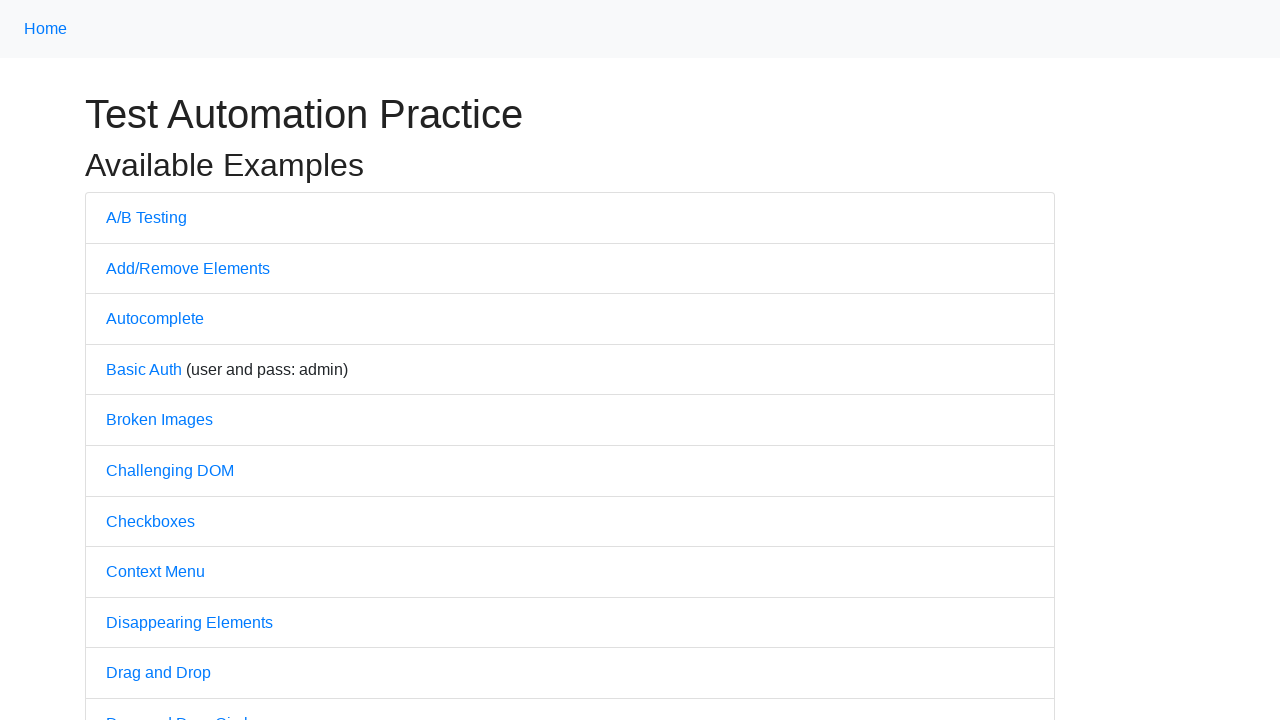

Scrolled the Inputs link into view using scrollIntoViewIfNeeded
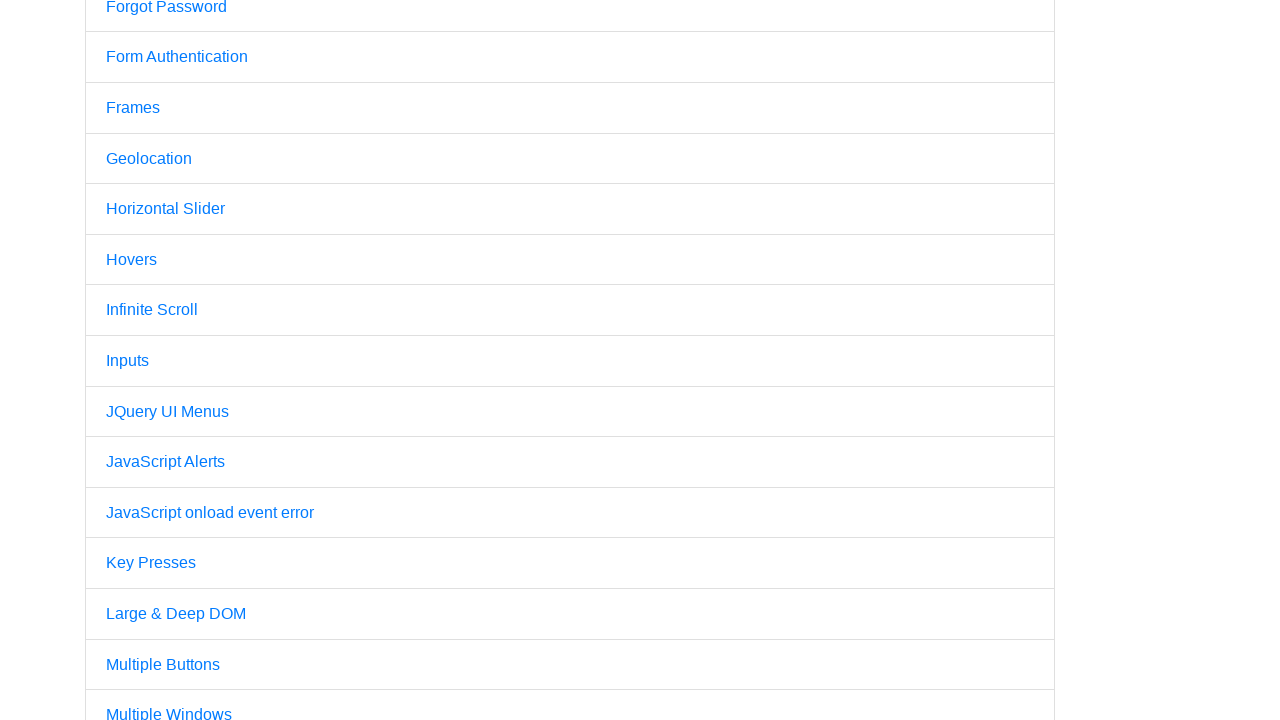

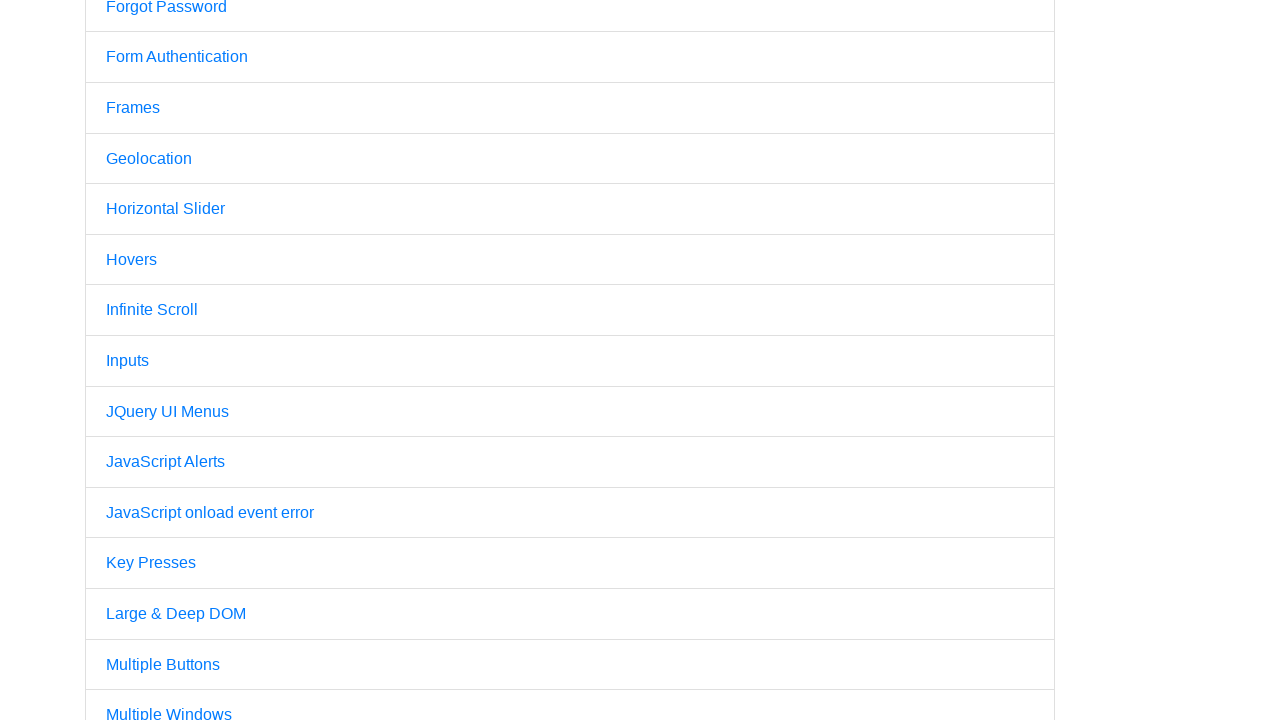